Tests adding multiple todos and removing two of them, verifying one remains

Starting URL: https://demo.playwright.dev/todomvc/#/

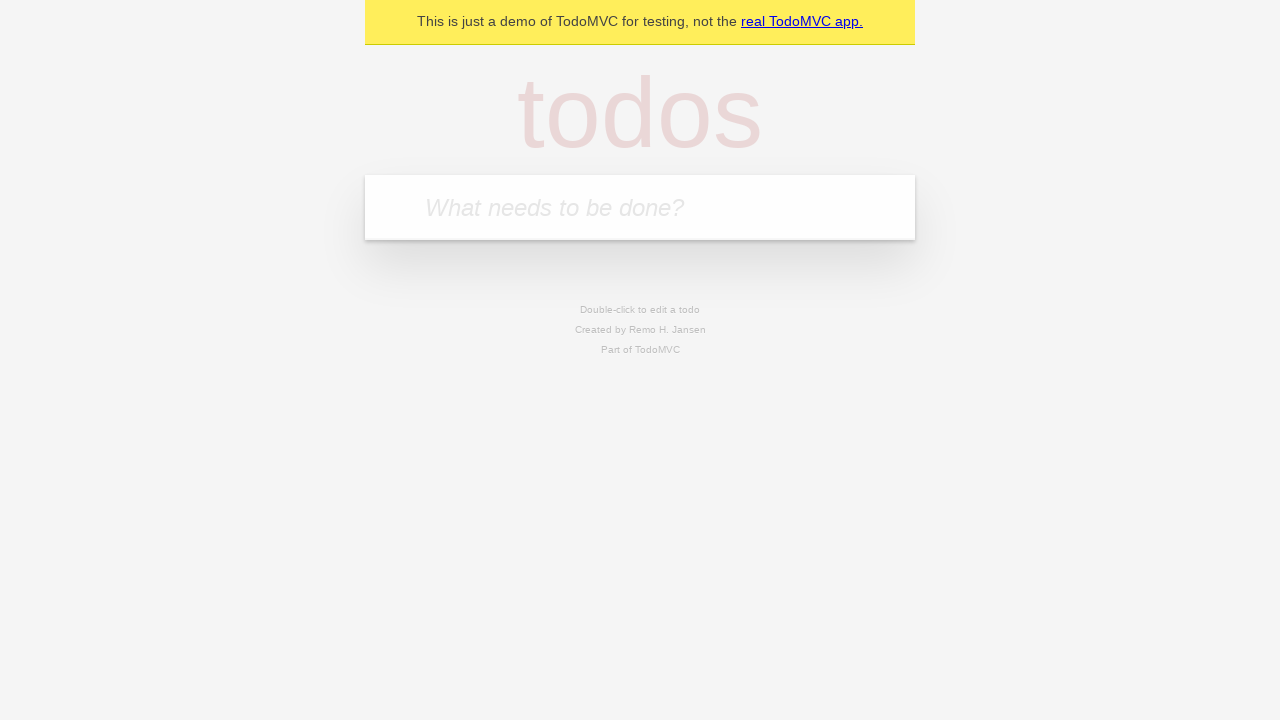

Filled input field with 'Buy groceries' on input.new-todo
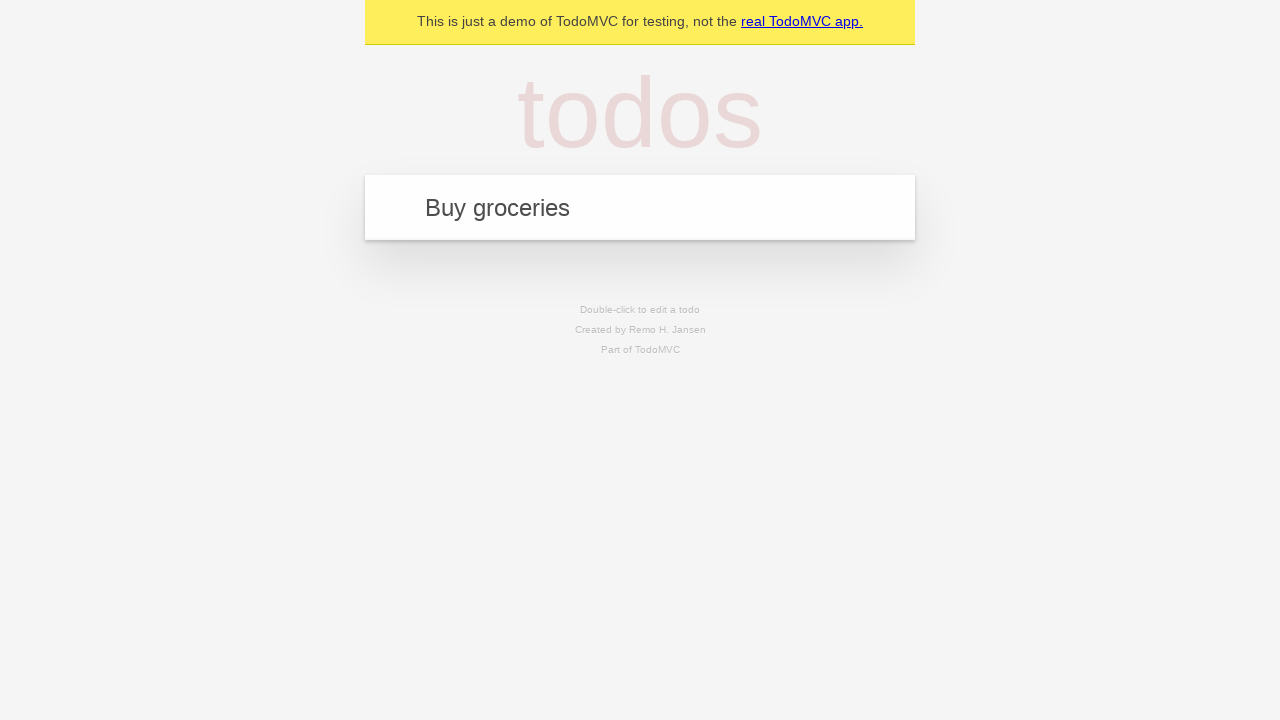

Pressed Enter to add 'Buy groceries' todo on input.new-todo
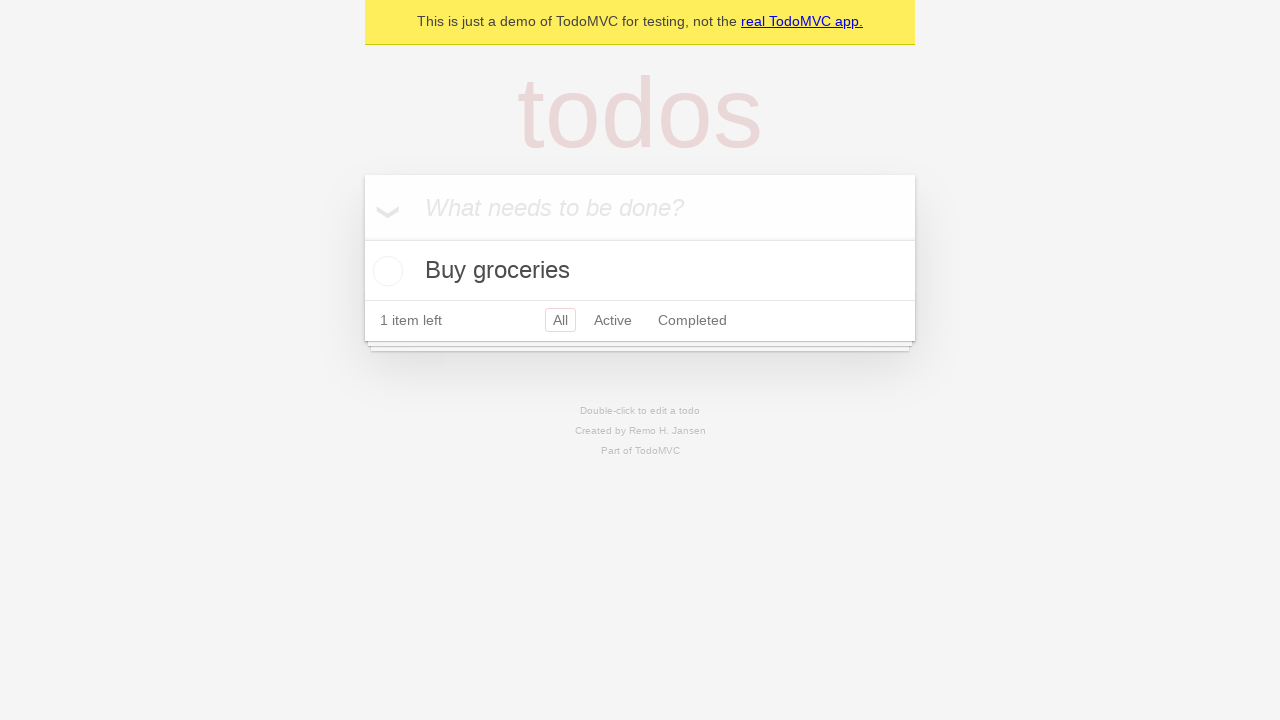

Filled input field with 'Go to the gym' on input.new-todo
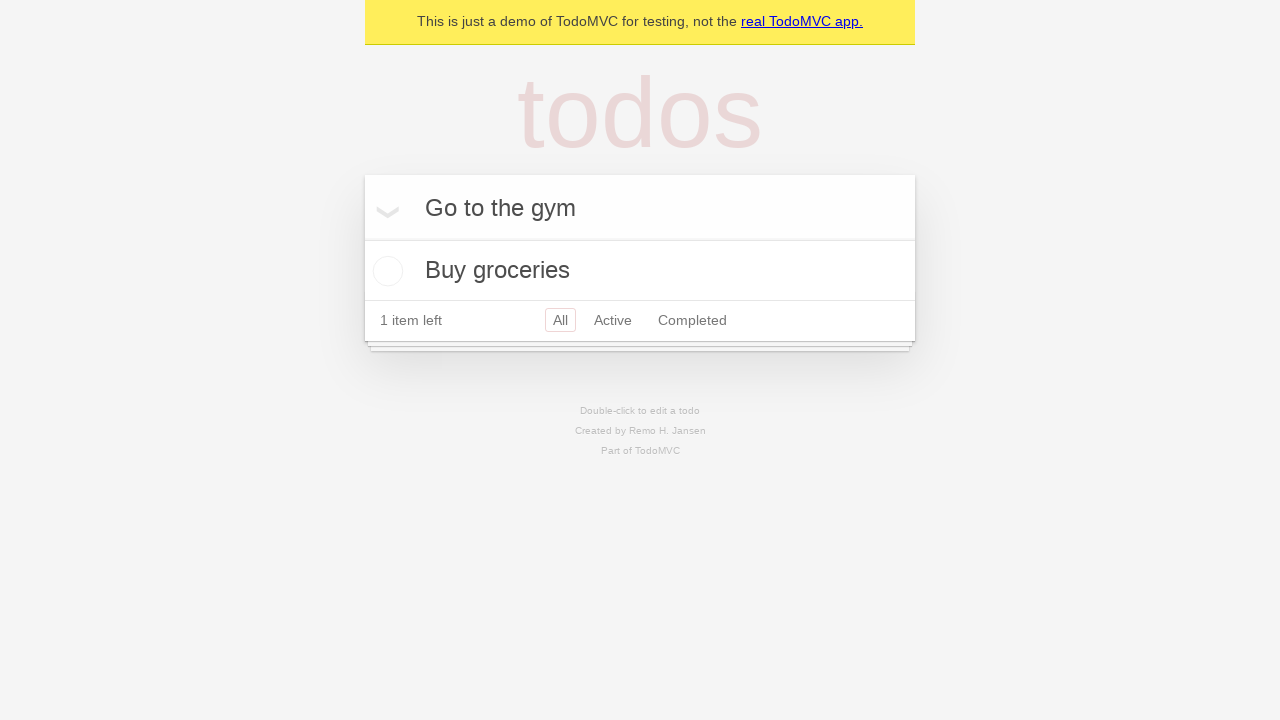

Pressed Enter to add 'Go to the gym' todo on input.new-todo
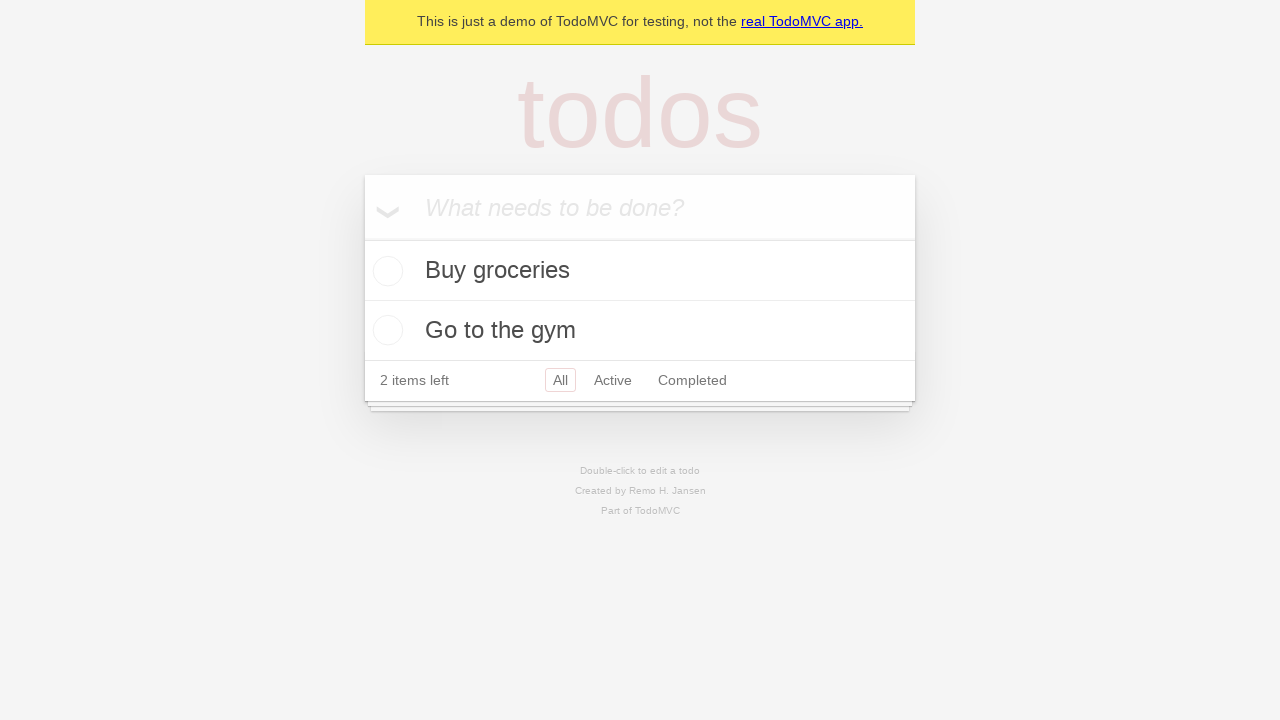

Filled input field with 'Read a book' on input.new-todo
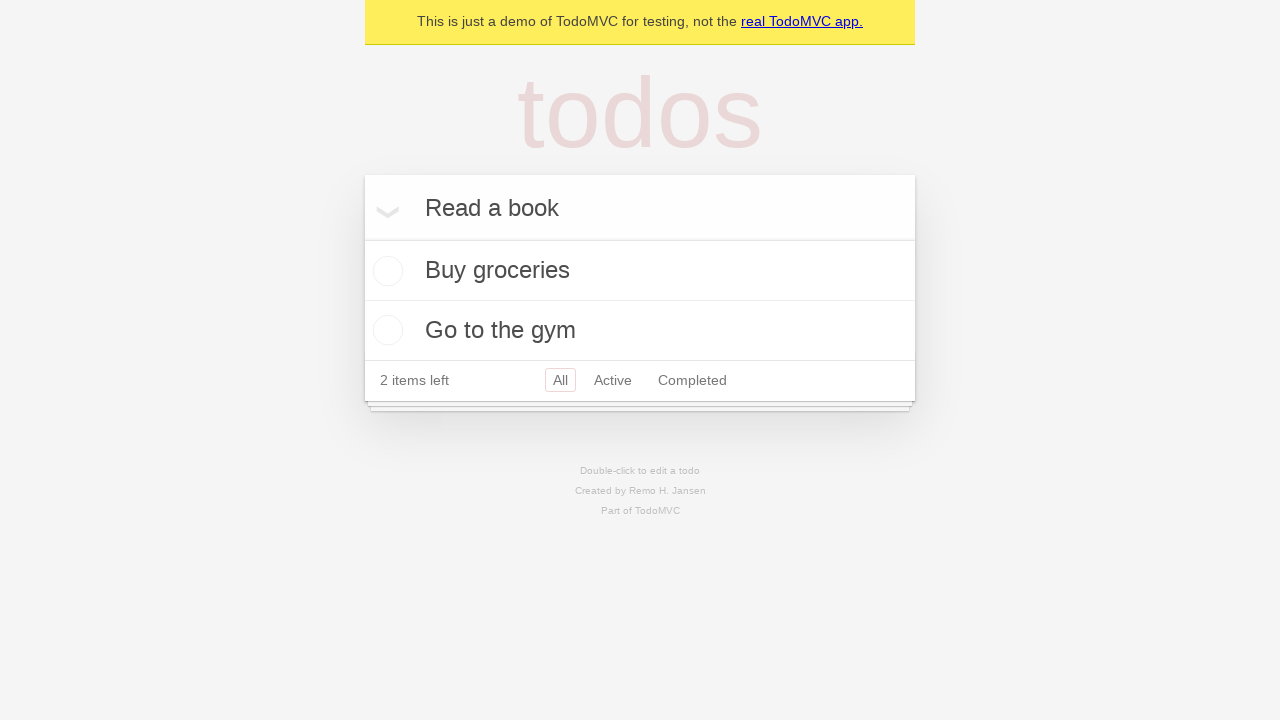

Pressed Enter to add 'Read a book' todo on input.new-todo
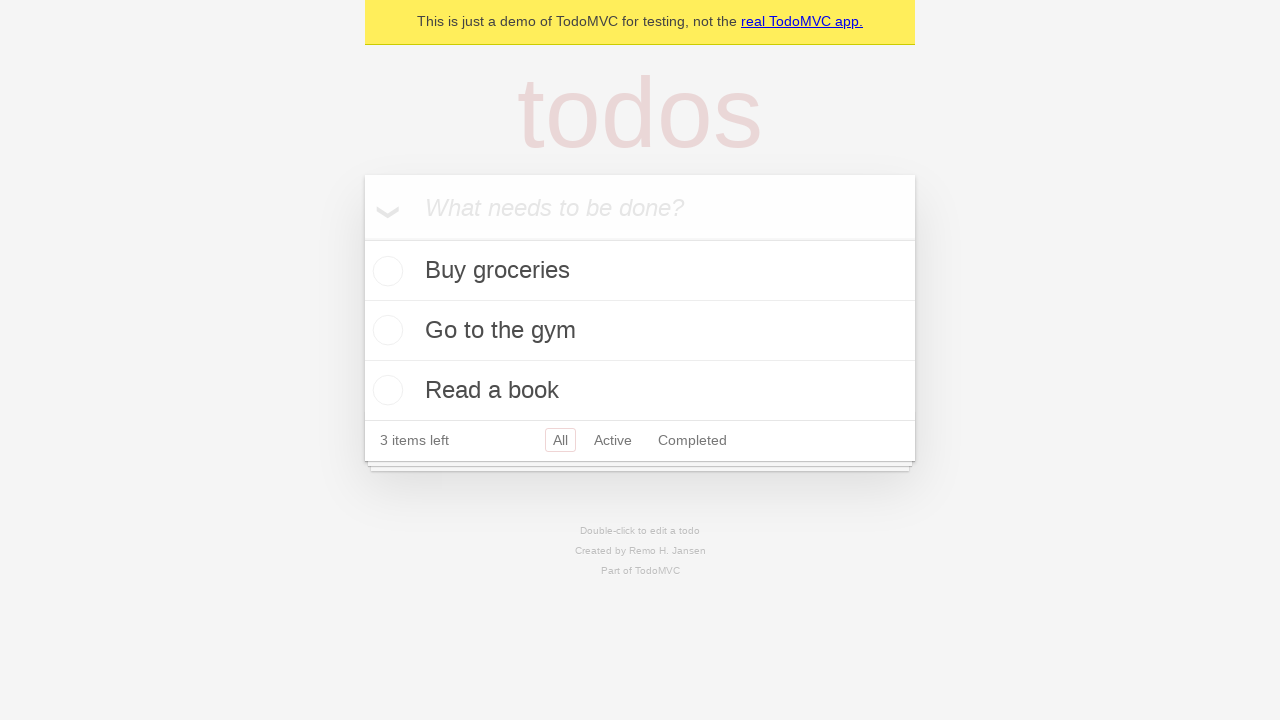

Located 'Buy groceries' todo item
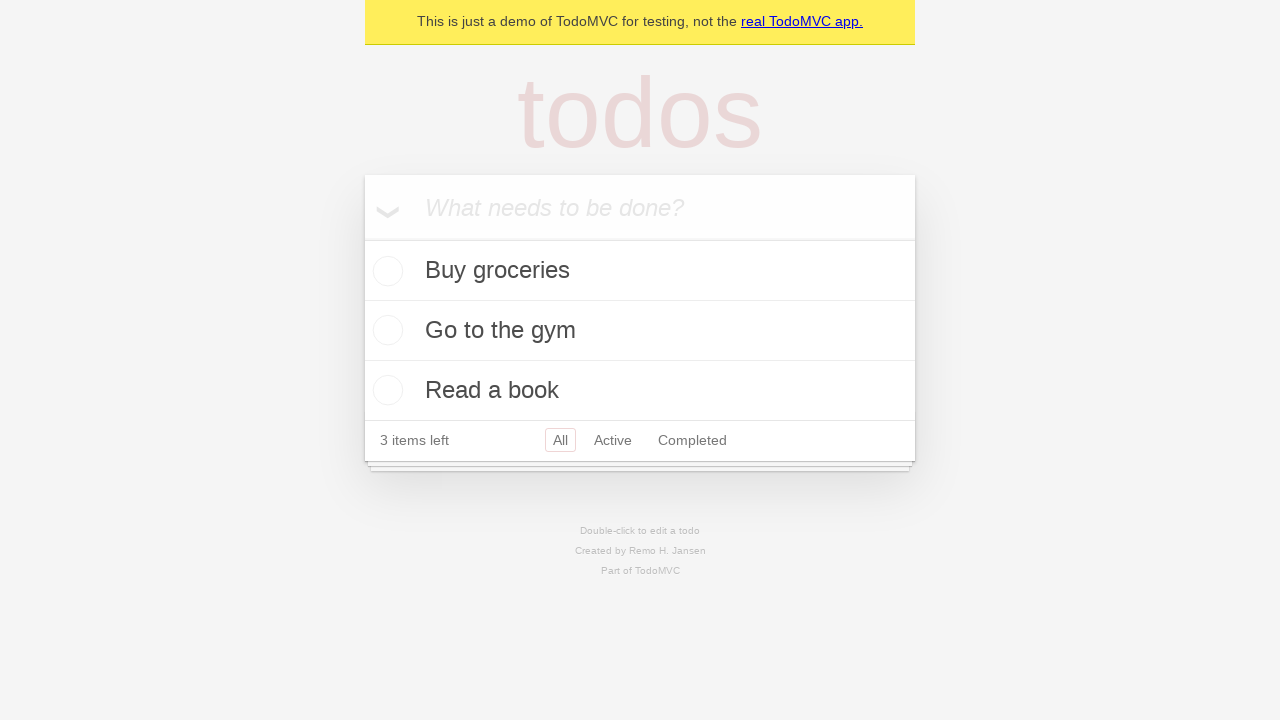

Hovered over 'Buy groceries' todo to reveal delete button at (640, 271) on internal:testid=[data-testid="todo-item"s] >> internal:has-text="Buy groceries"i
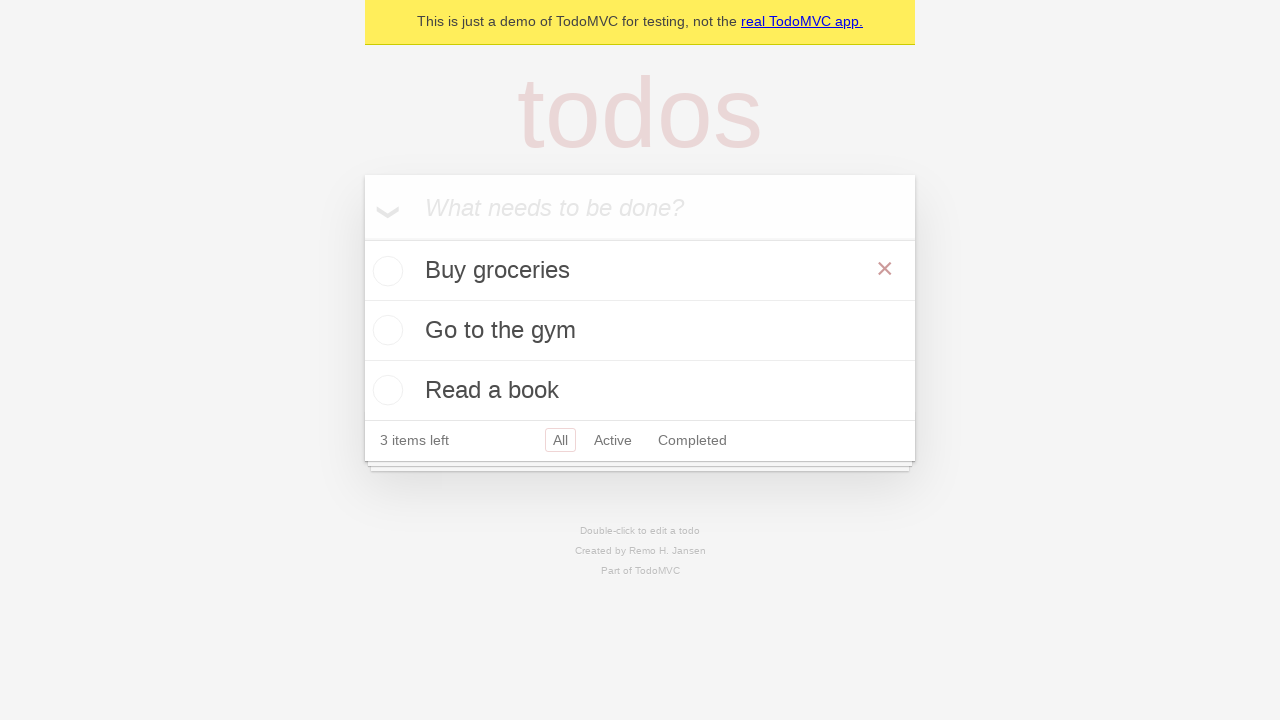

Clicked delete button to remove 'Buy groceries' todo at (885, 269) on internal:testid=[data-testid="todo-item"s] >> internal:has-text="Buy groceries"i
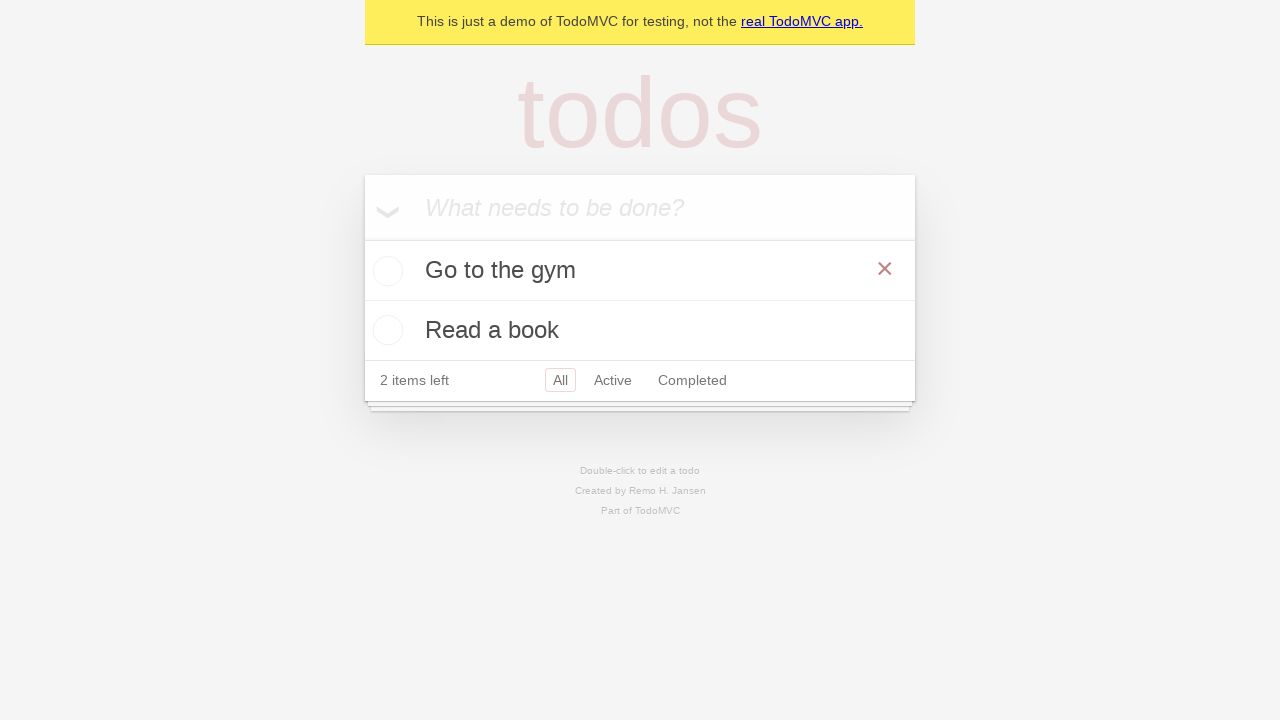

Located 'Go to the gym' todo item
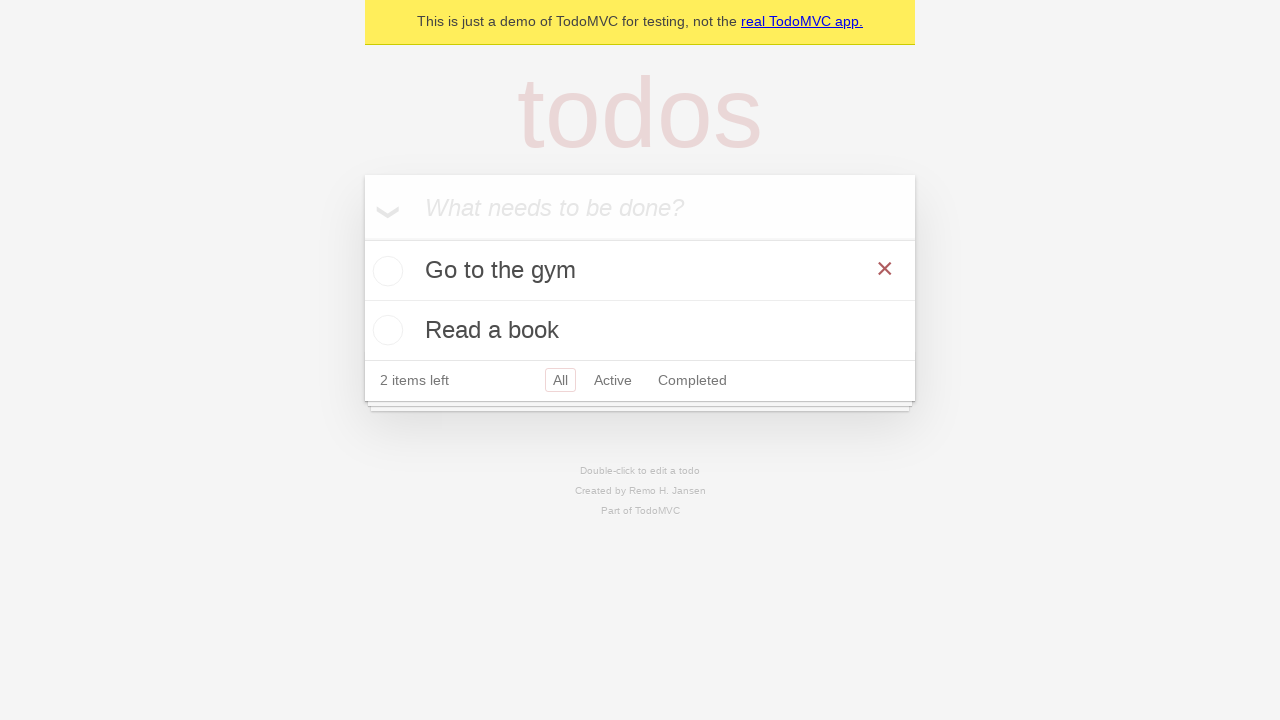

Hovered over 'Go to the gym' todo to reveal delete button at (640, 271) on internal:testid=[data-testid="todo-item"s] >> internal:has-text="Go to the gym"i
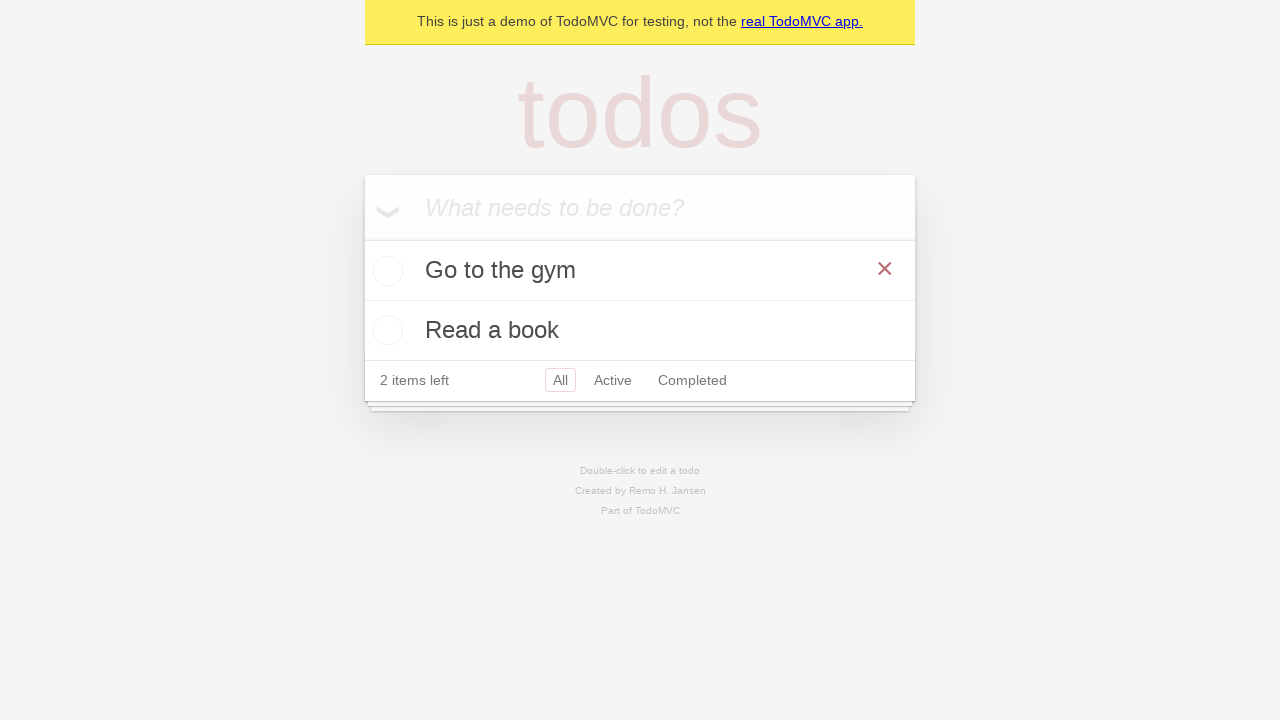

Clicked delete button to remove 'Go to the gym' todo at (885, 269) on internal:testid=[data-testid="todo-item"s] >> internal:has-text="Go to the gym"i
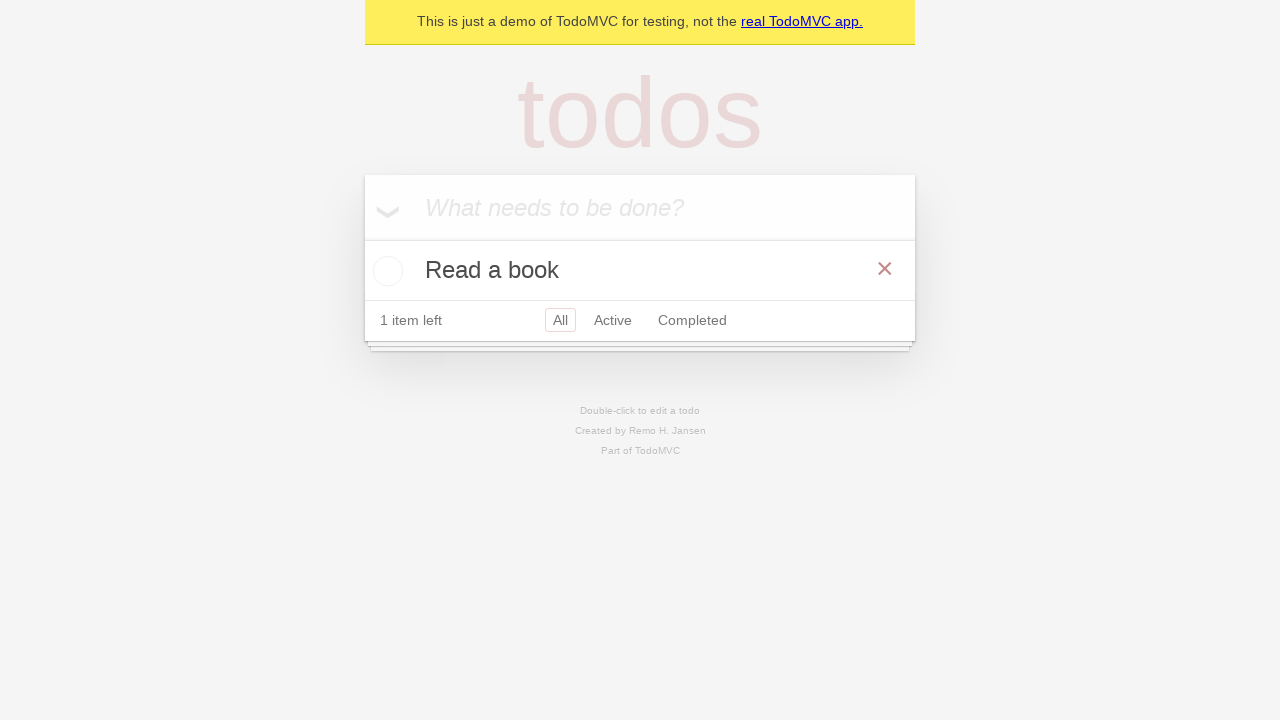

Verified that exactly 1 todo item remains
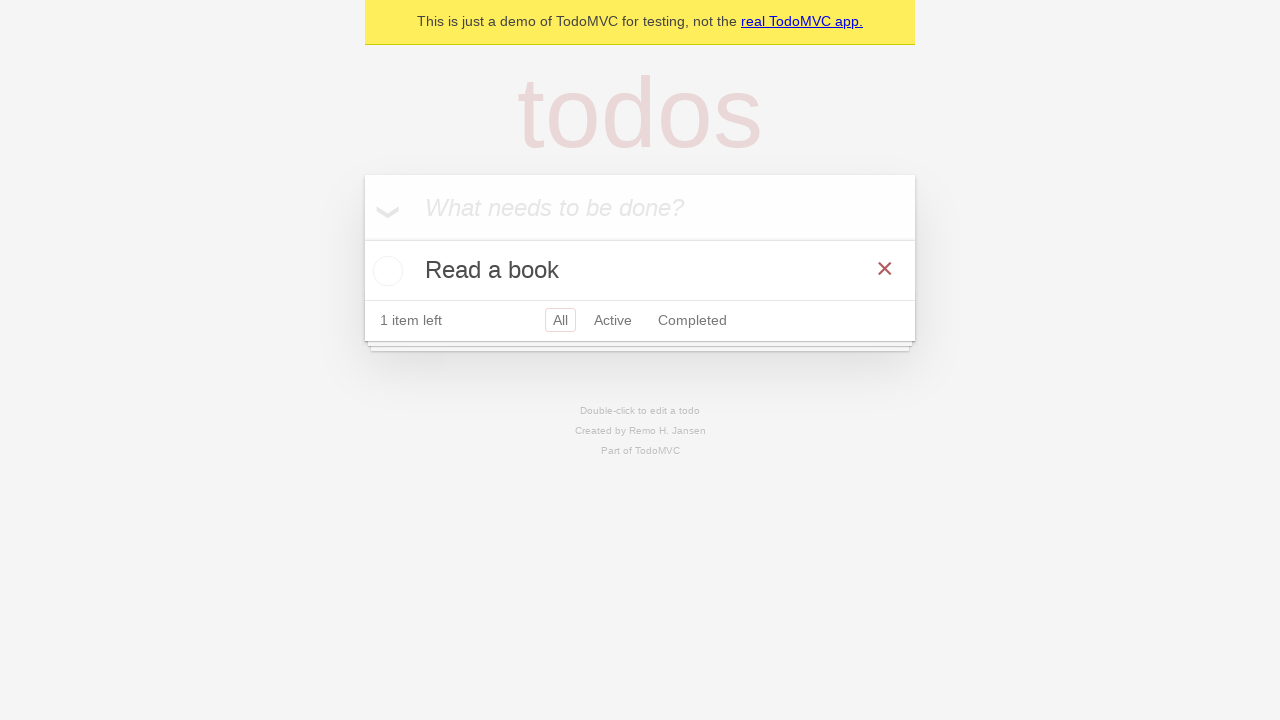

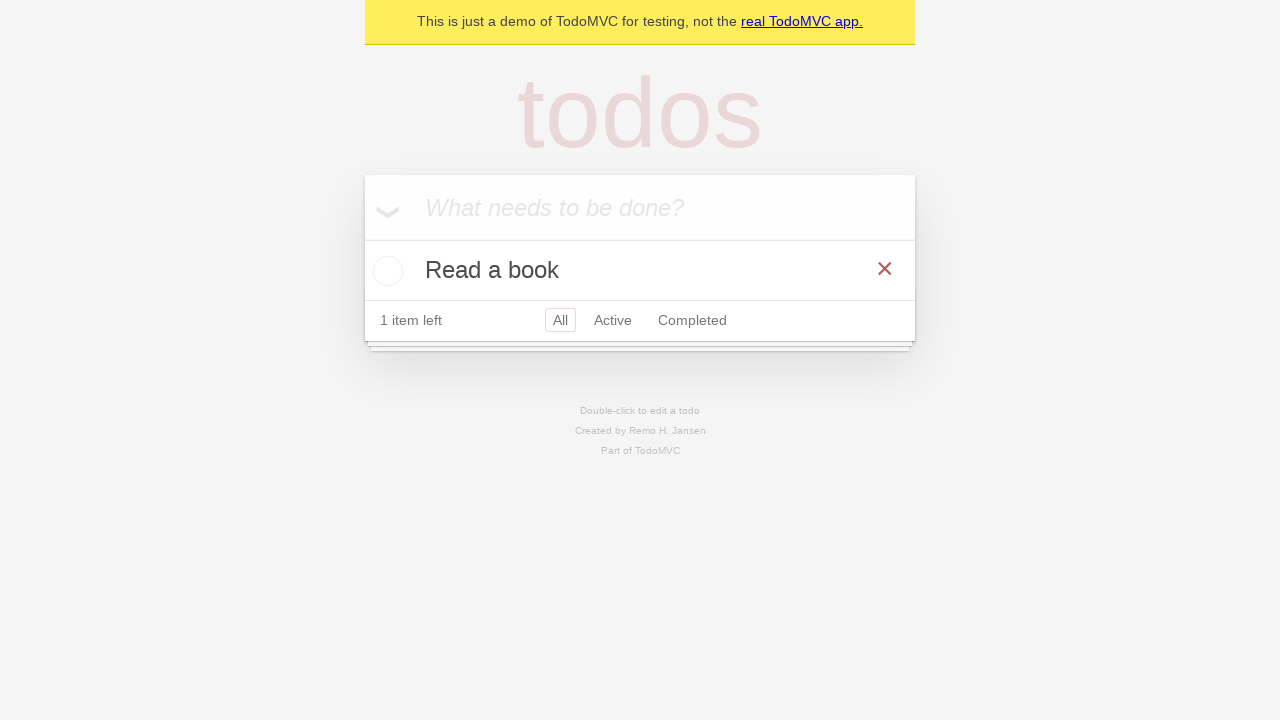